Tests navigation to API page, verifies page elements, opens search dialog, types a query, and closes it

Starting URL: https://webdriver.io

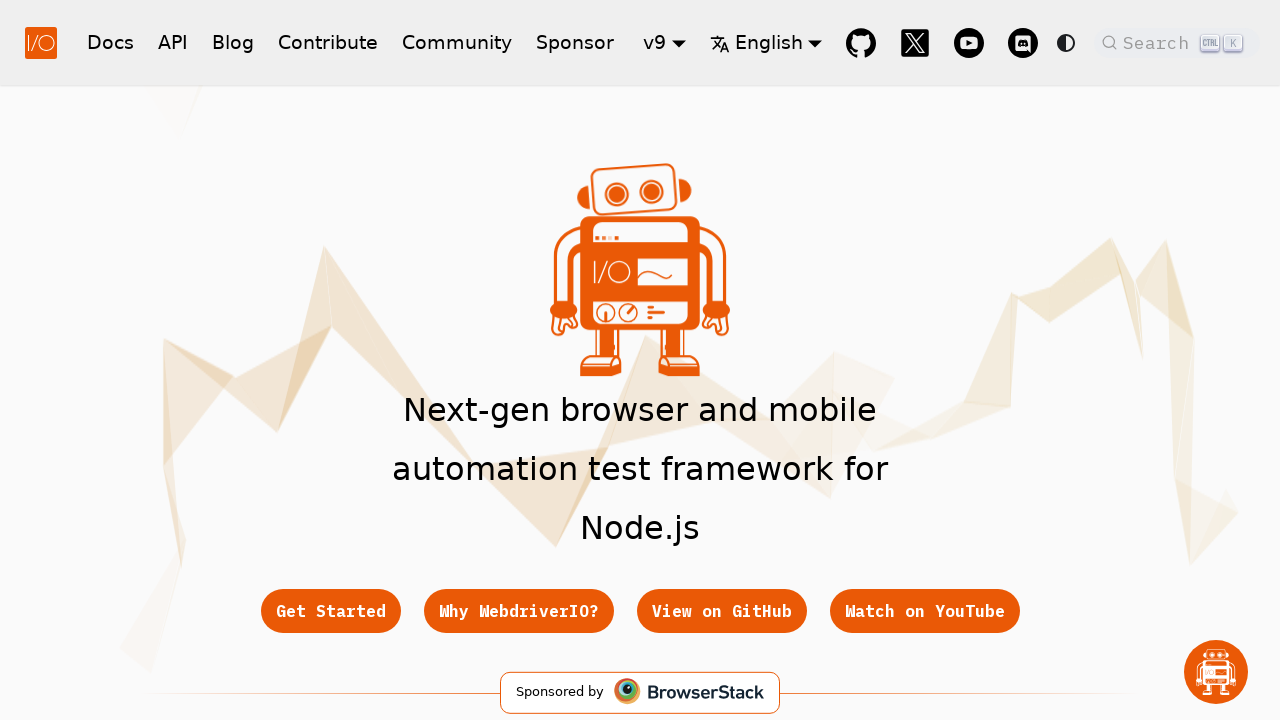

Clicked API navigation link at (173, 42) on a:text('API')
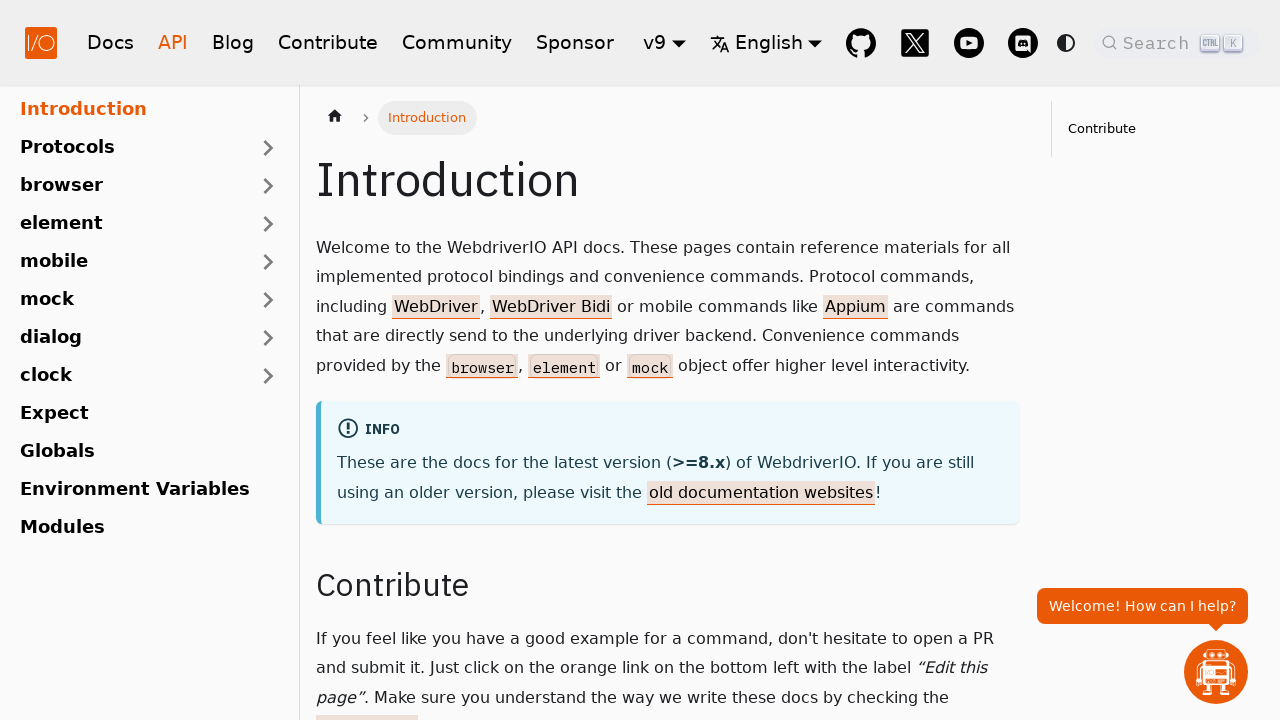

Verified URL navigated to API documentation page
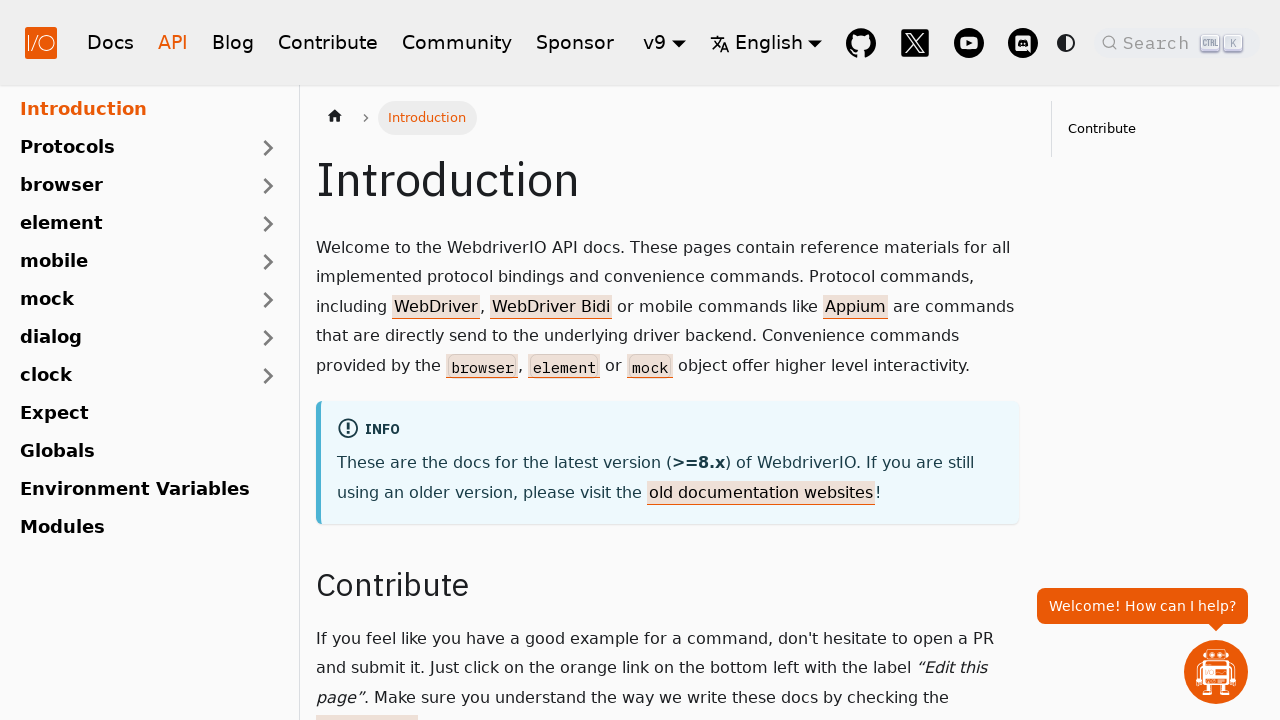

Verified 'Introduction' header is present
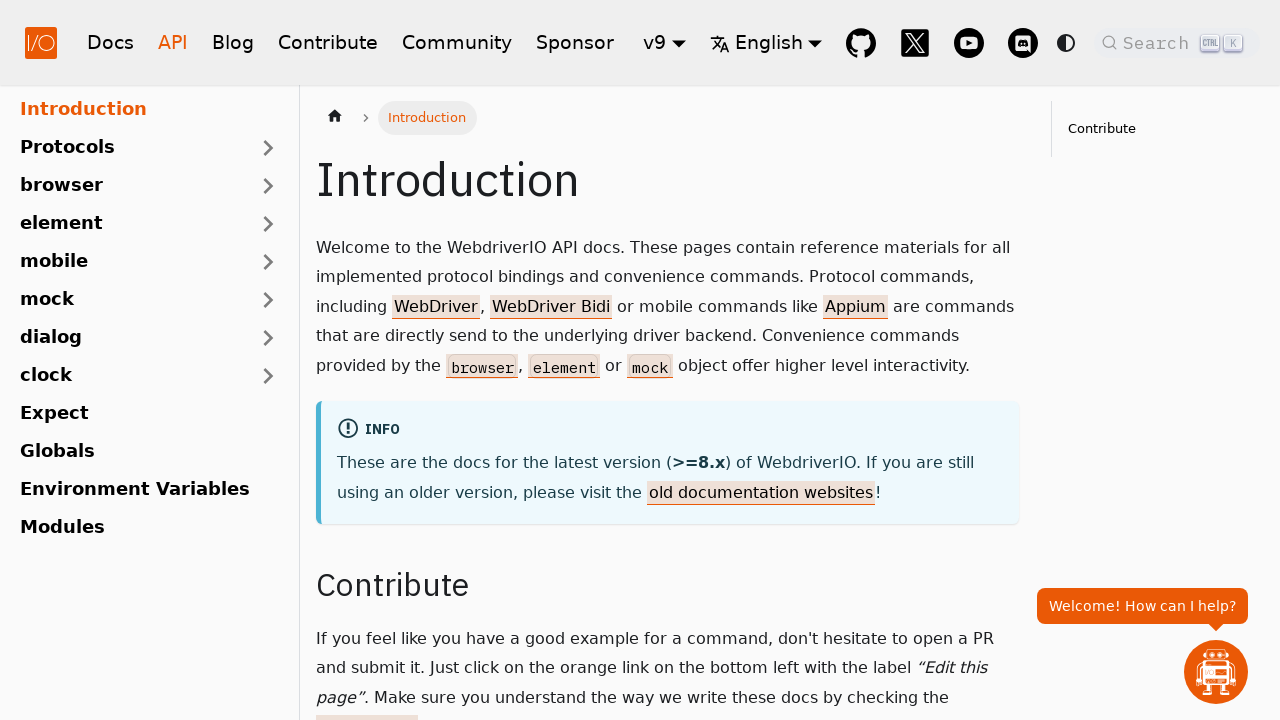

Opened search dialog at (1177, 42) on .DocSearch.DocSearch-Button
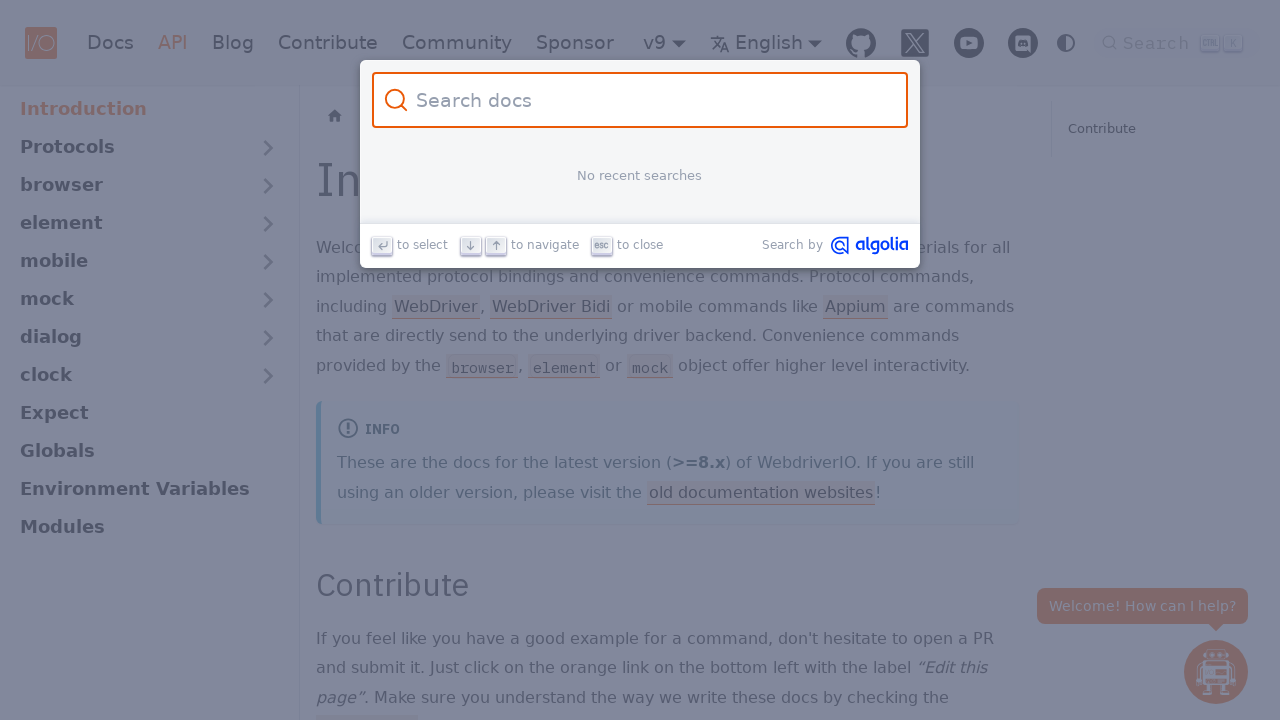

Typed 'all is done' in search field on .DocSearch-Input
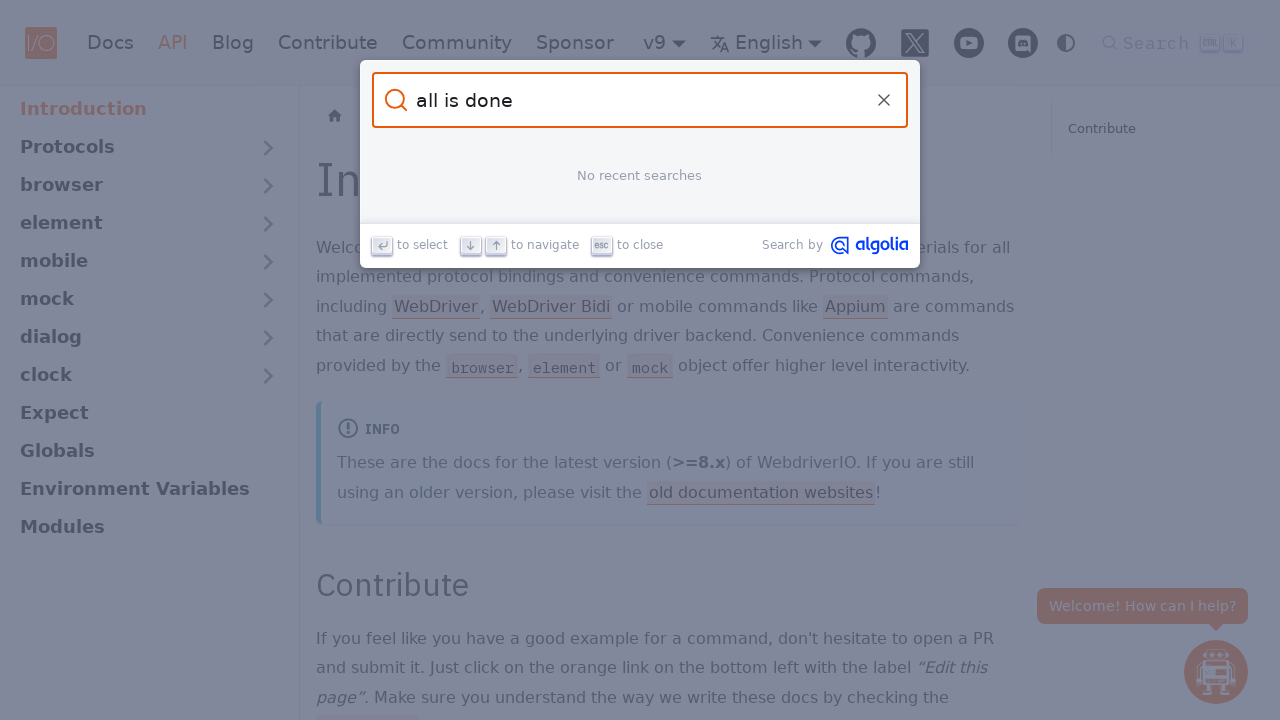

Verified search input contains 'all is done'
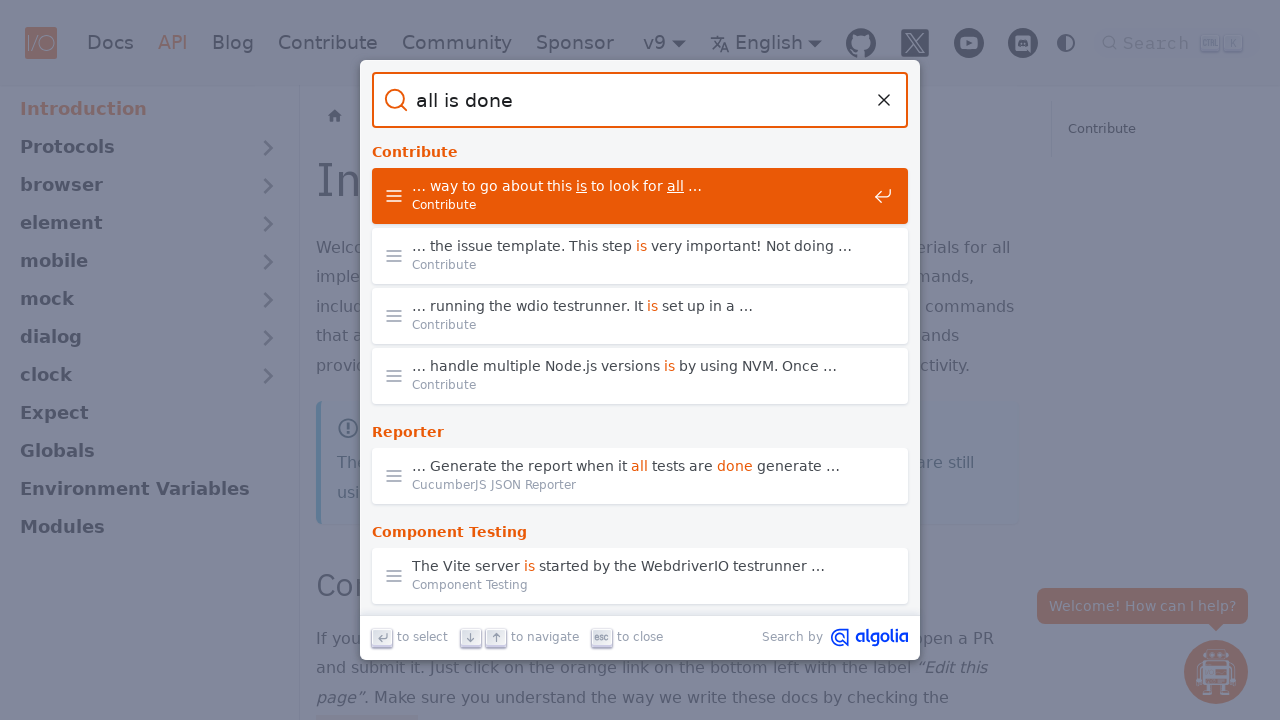

Closed search dialog by clicking reset button at (884, 100) on button[type='reset']
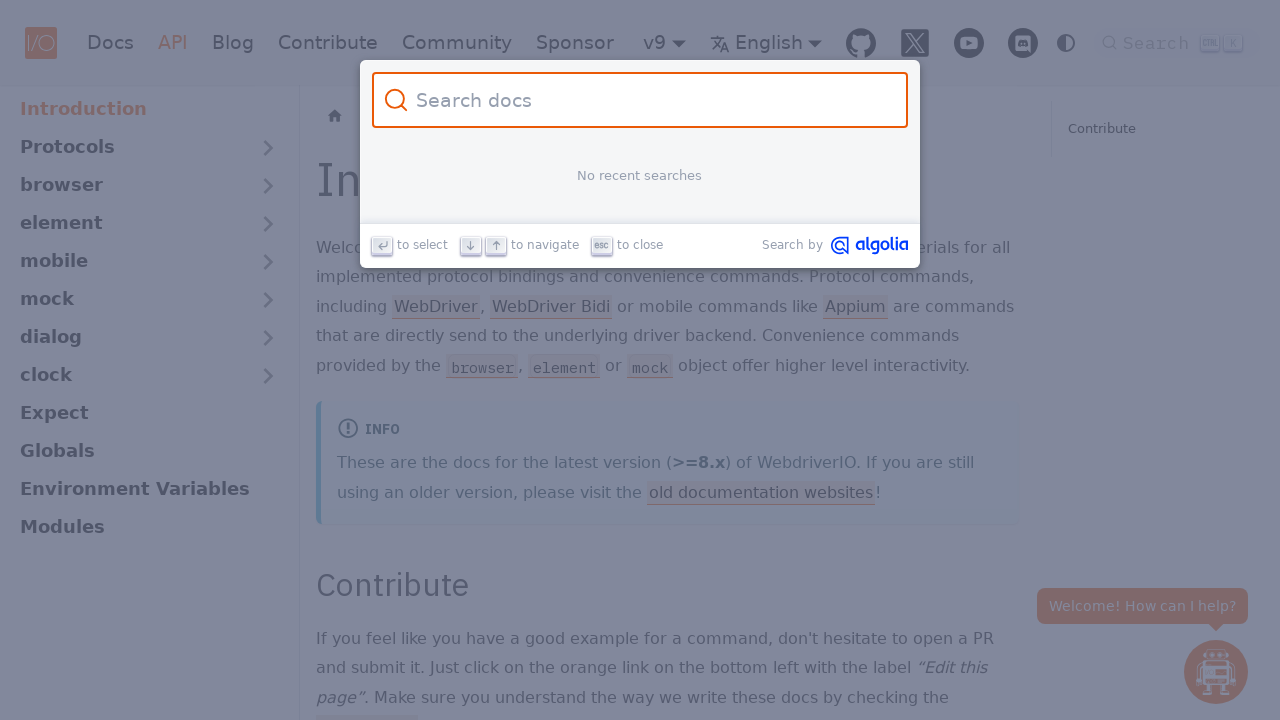

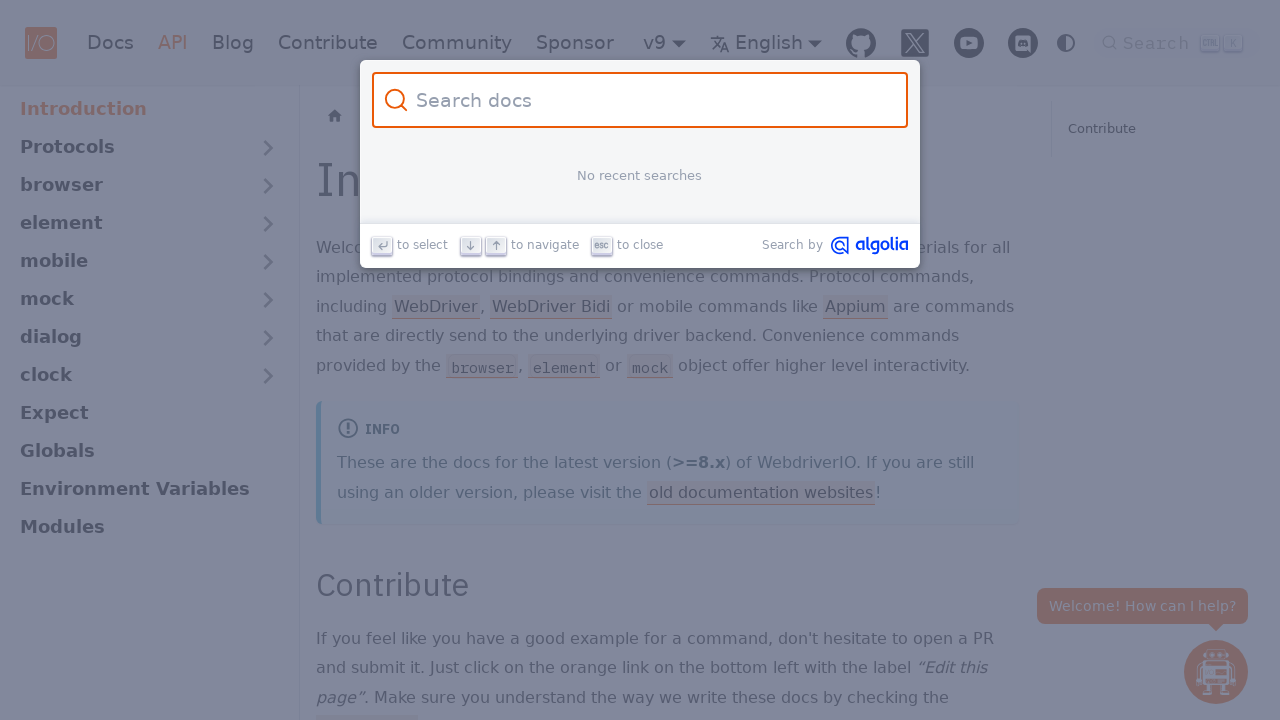